Tests dropdown selection functionality by selecting an option from a select element using visible text

Starting URL: https://demoqa.com/select-menu

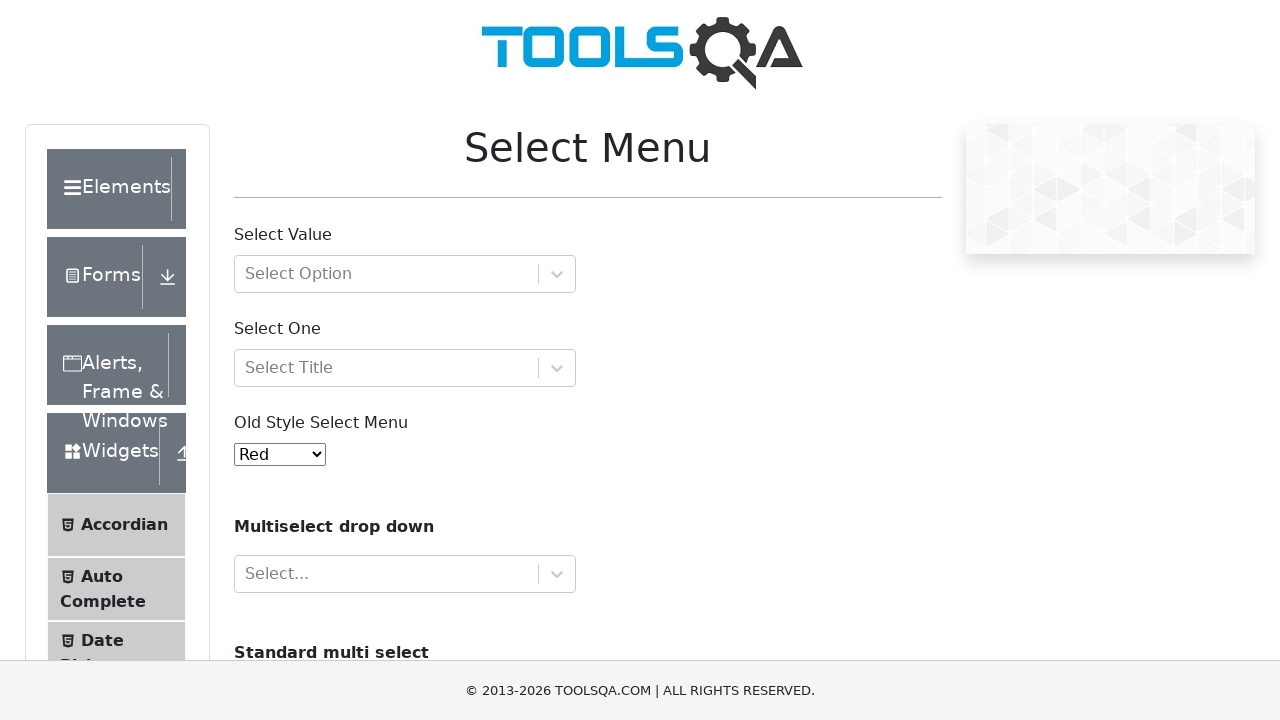

Selected 'Black' option from the dropdown menu on #oldSelectMenu
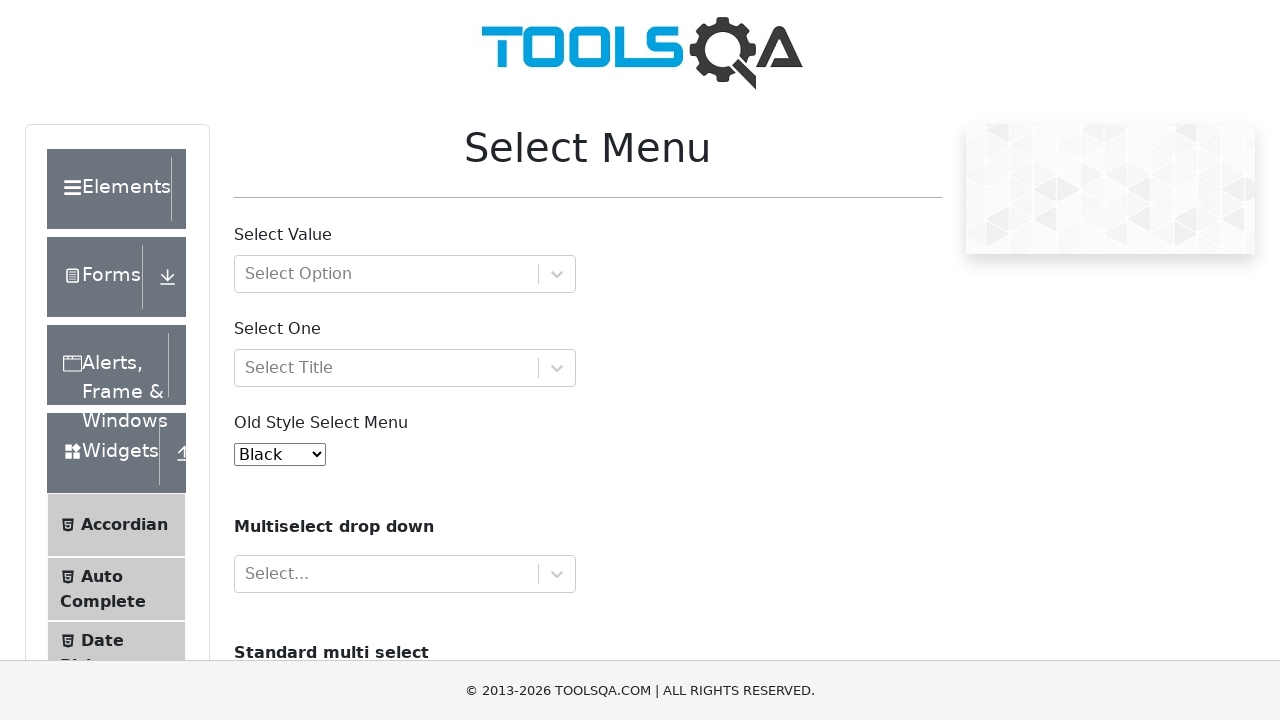

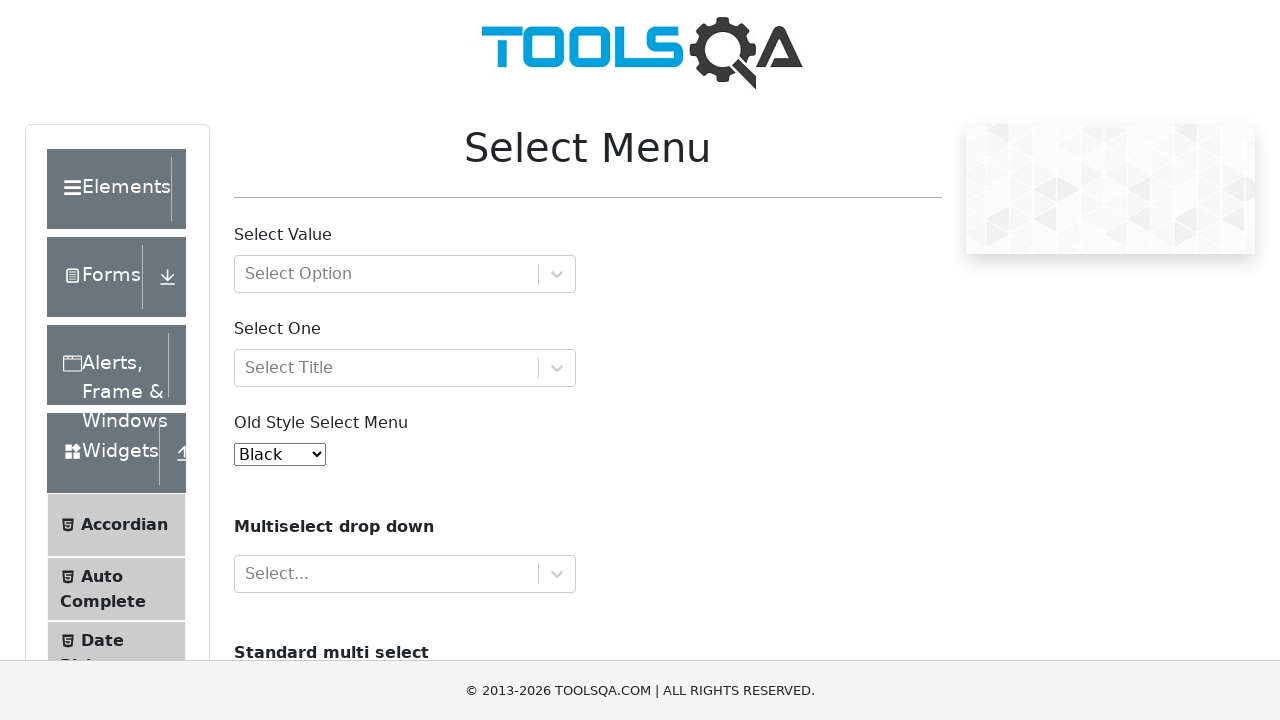